Tests dropdown selection by clicking the Dropdown link and selecting an option from the dropdown

Starting URL: https://practice.cydeo.com/

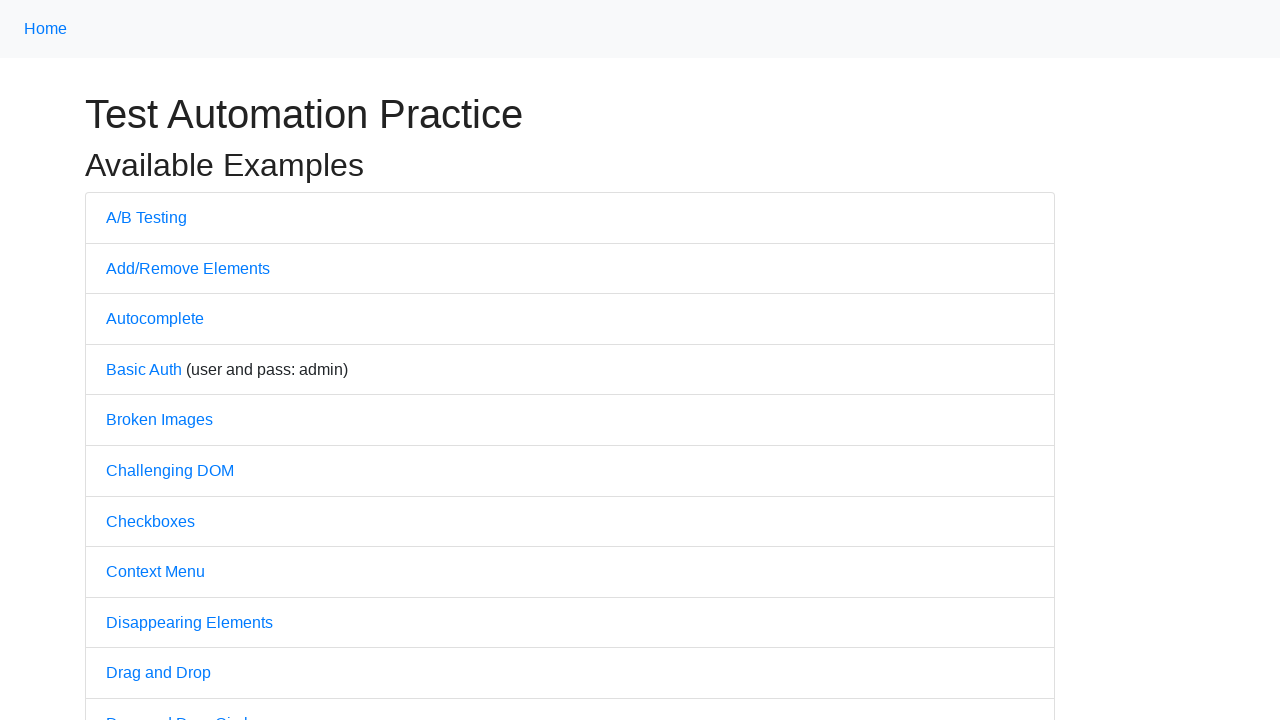

Clicked on Dropdown link at (143, 360) on text='Dropdown'
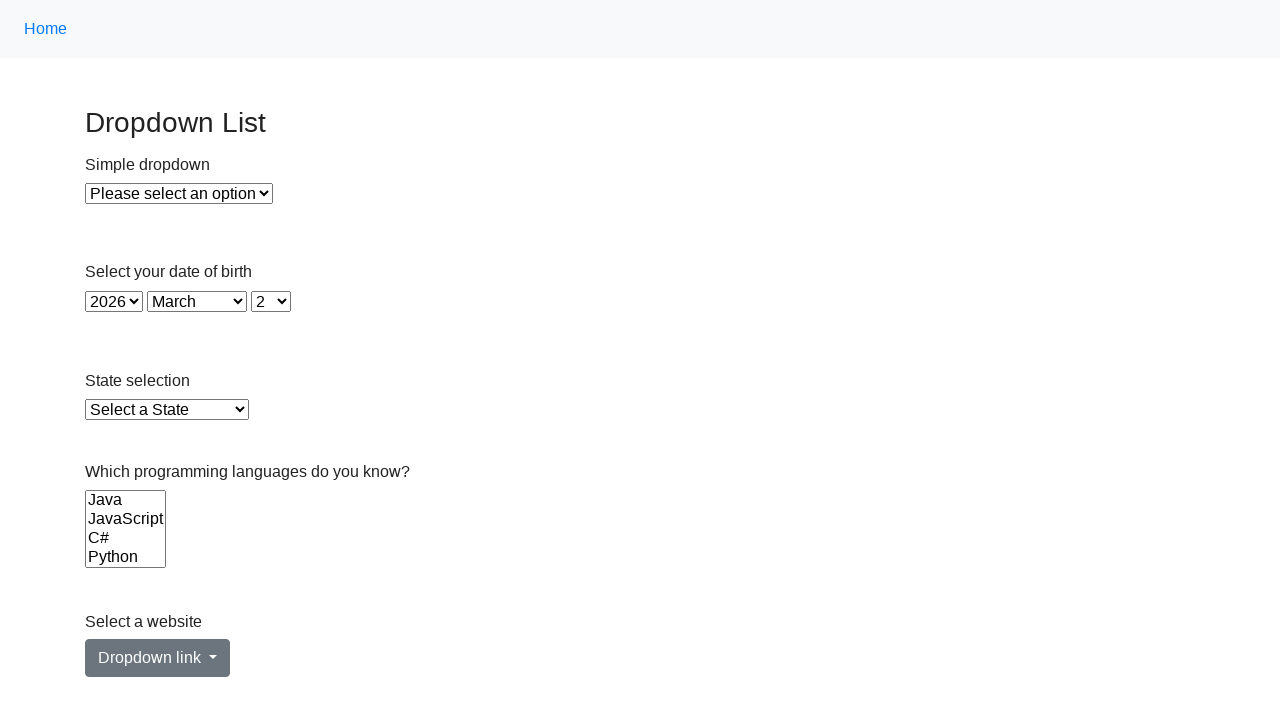

Selected Option 1 from the dropdown using selectOption() on xpath=//select[@id='dropdown']
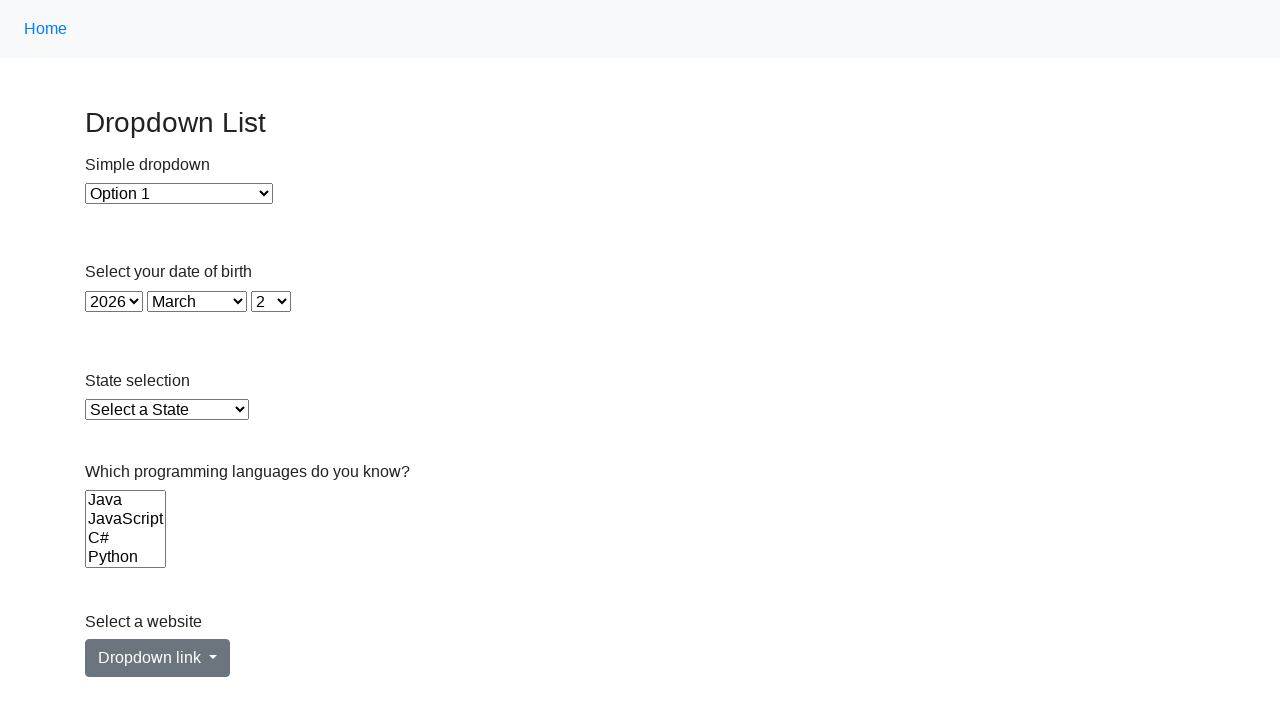

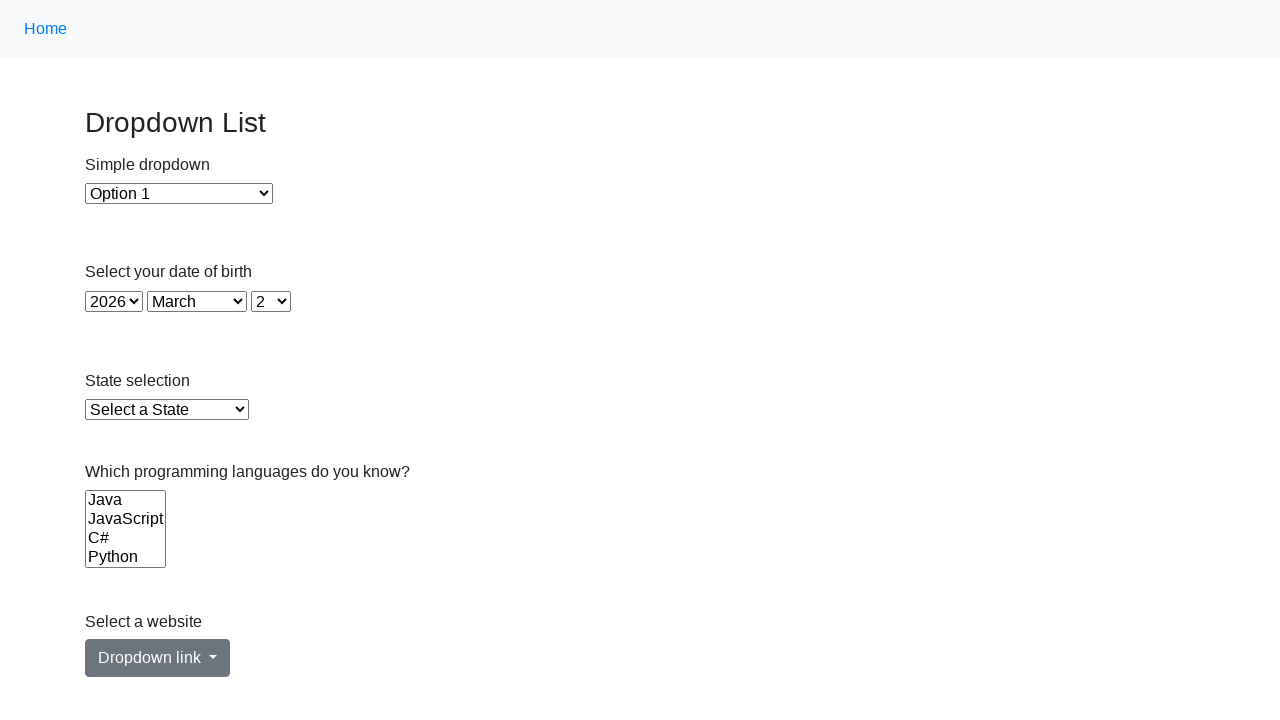